Tests slider widget functionality by navigating to the Widgets section, accessing the Slider page, and interacting with the range slider element.

Starting URL: http://85.192.34.140:8081/

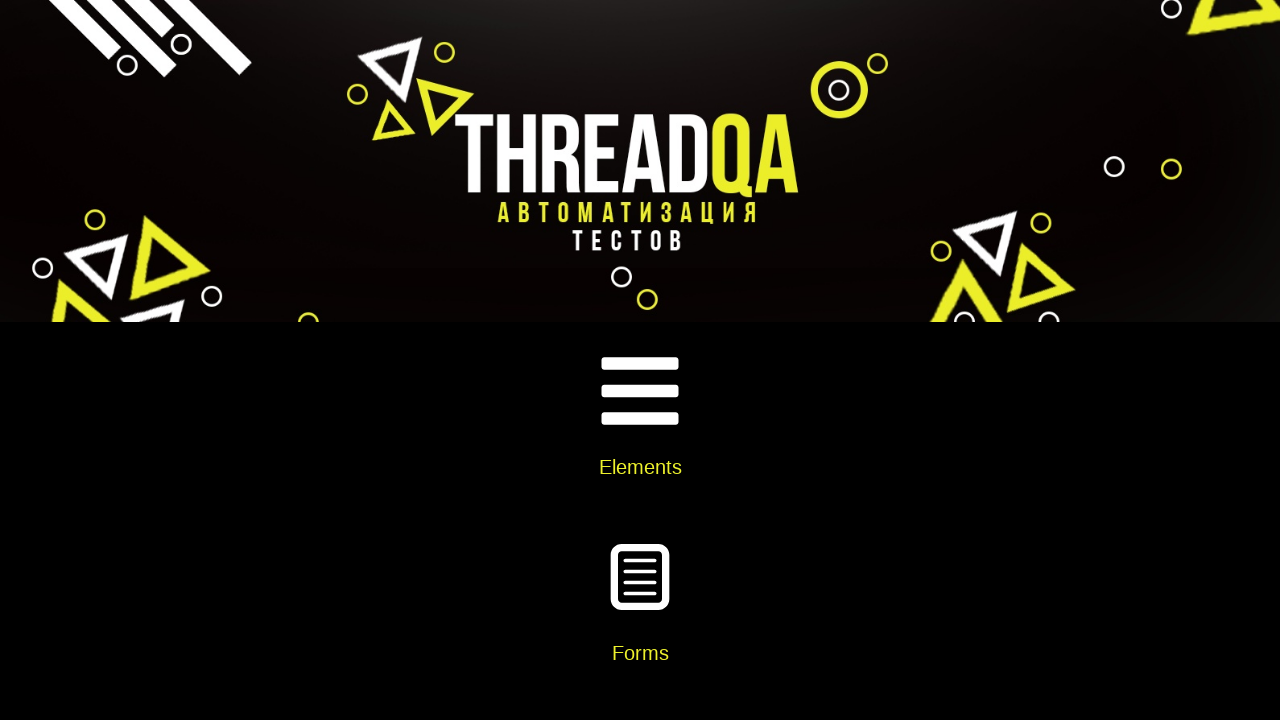

Clicked on Widgets card to navigate to Widgets section at (640, 360) on internal:text="Widgets"i
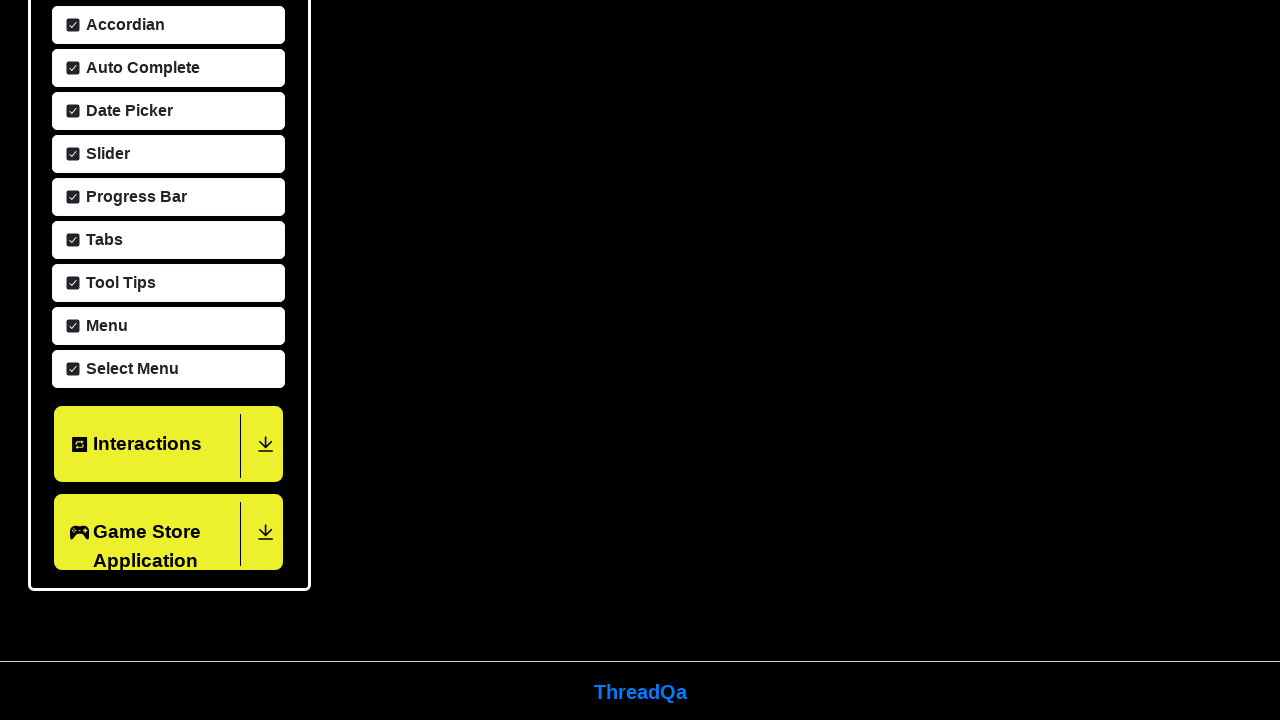

Clicked on Slider menu item to access the Slider page at (105, 152) on internal:text="Slider"i
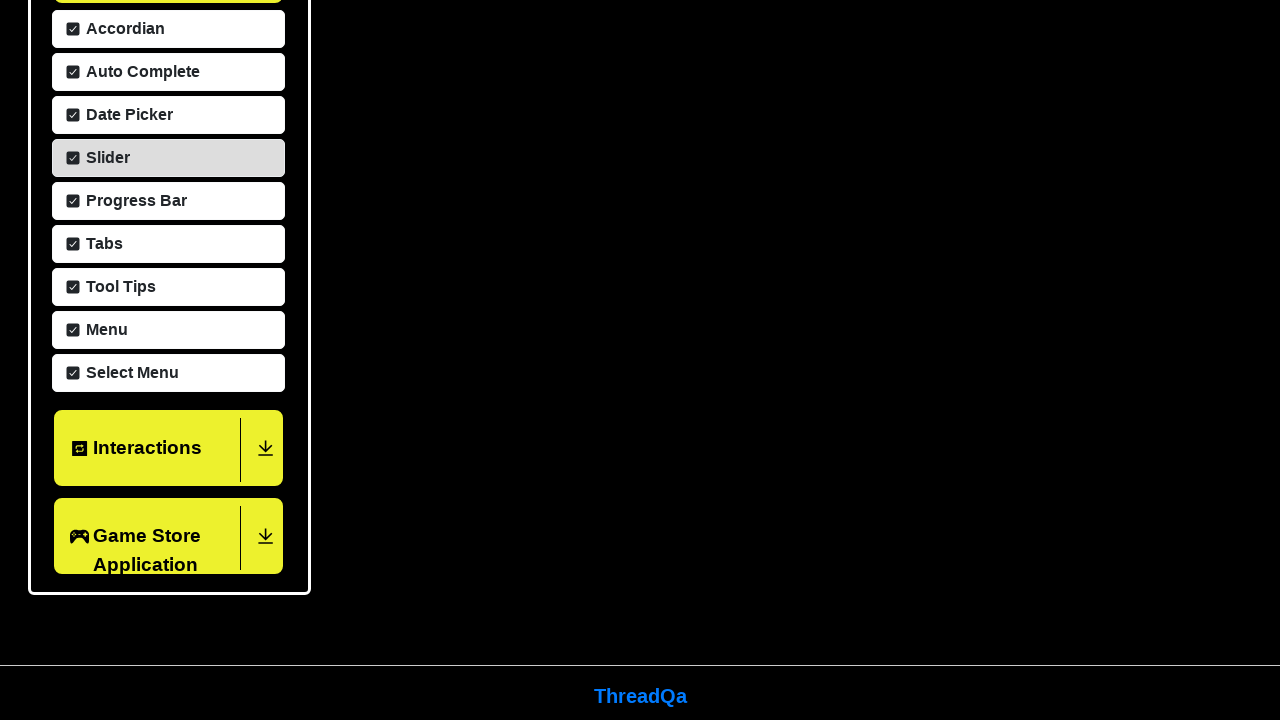

Located the range slider element
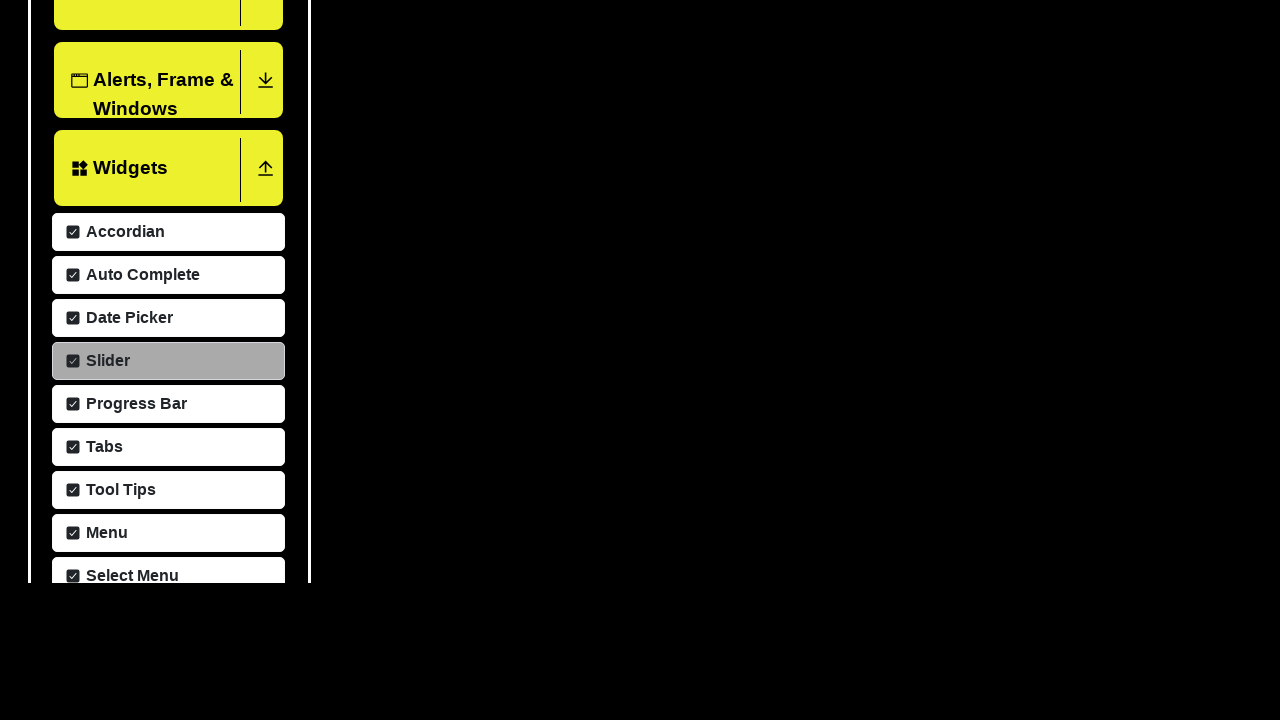

Retrieved bounding box coordinates of the slider
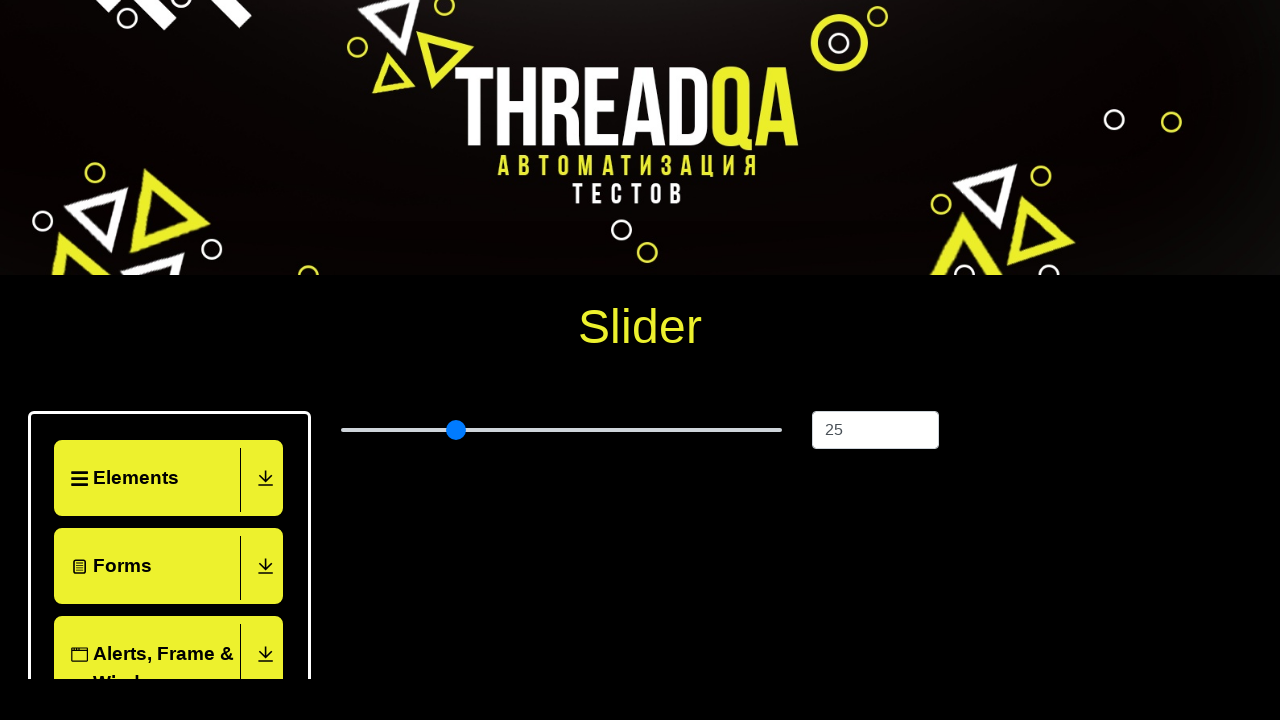

Dragged the range slider 20 pixels to the right to test slider functionality at (703, 458)
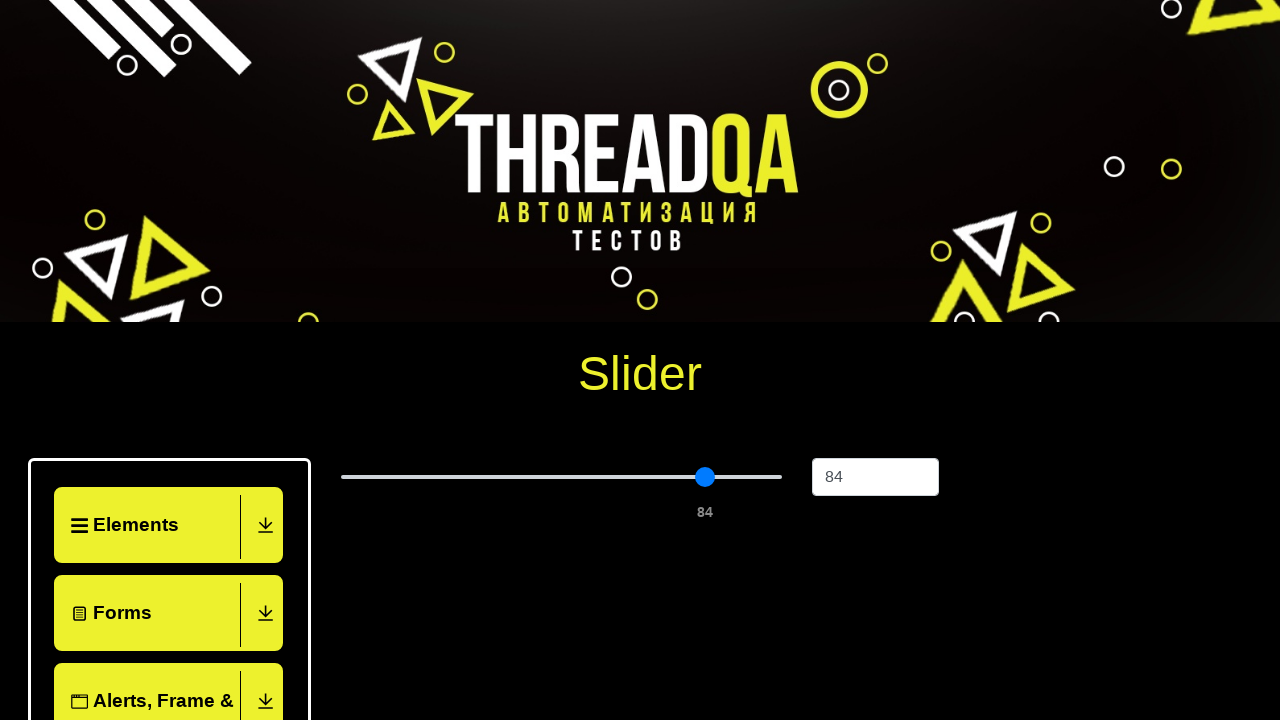

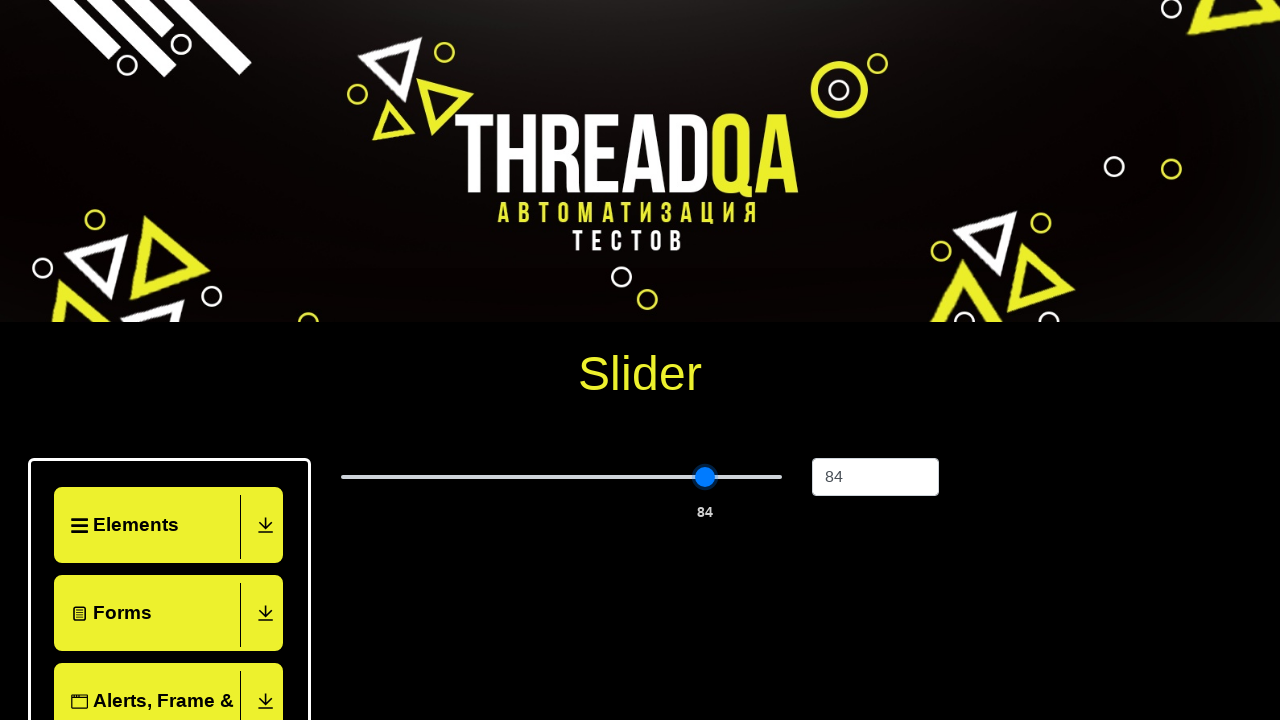